Tests horizontal scrolling functionality by scrolling right and then left on a dashboard page

Starting URL: https://dashboards.handmadeinteractive.com/jasonlove/

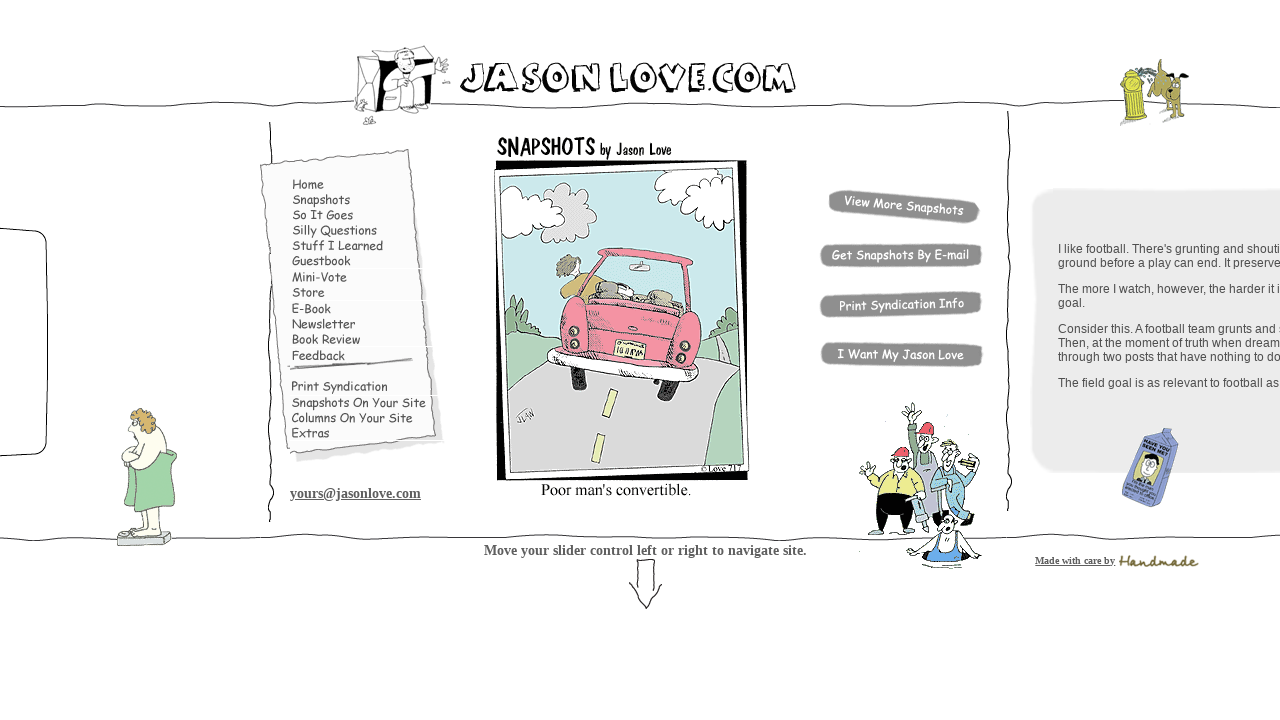

Scrolled right by 1000 pixels on dashboard
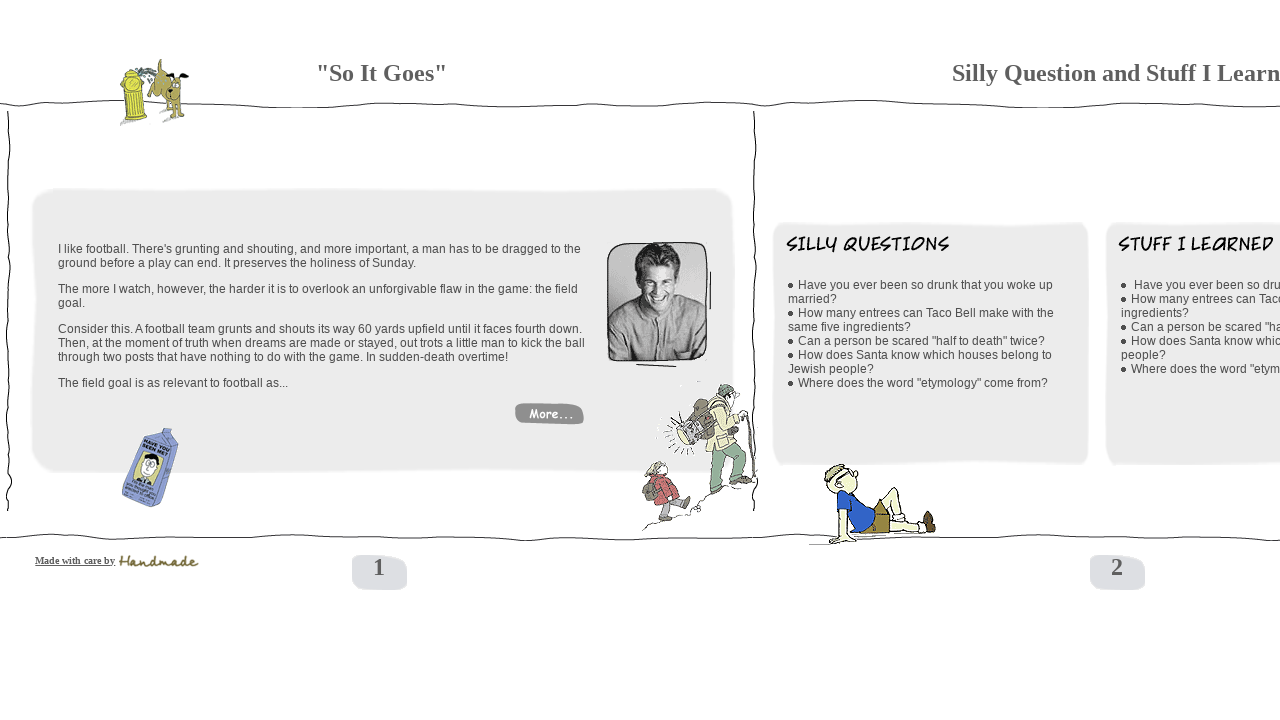

Waited 2 seconds for scroll animation to complete
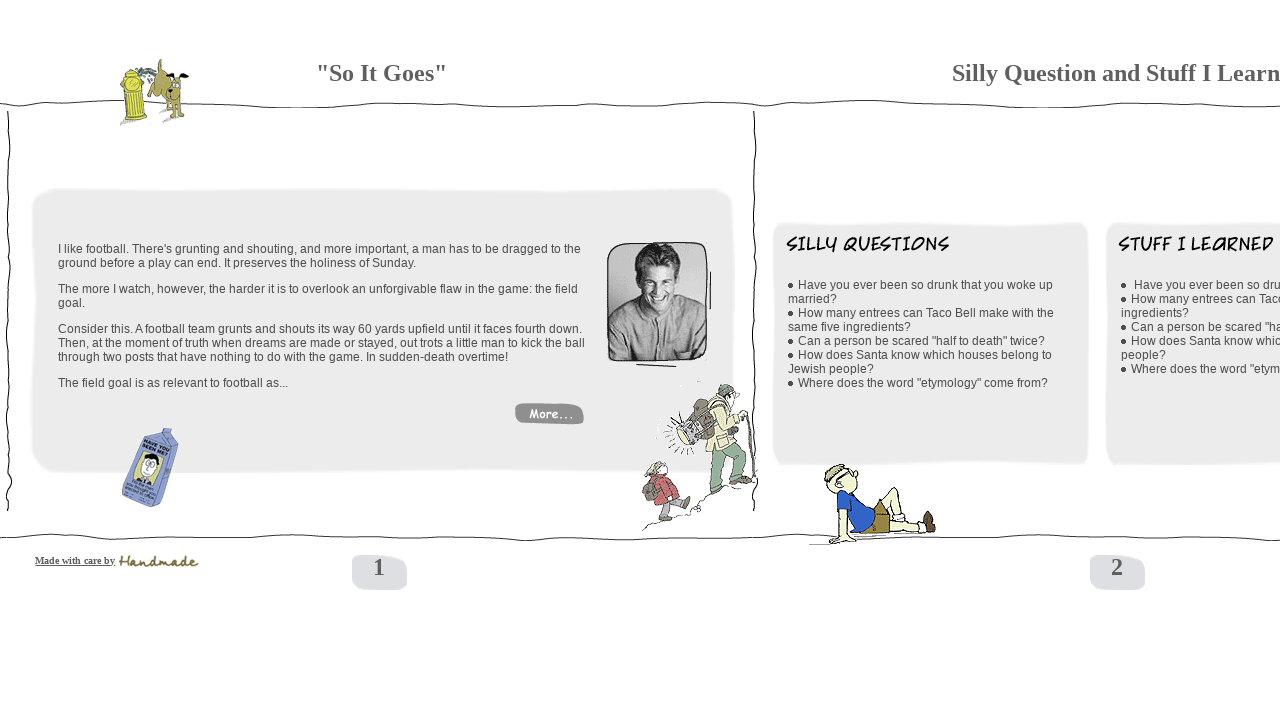

Scrolled left by 1000 pixels back to original position
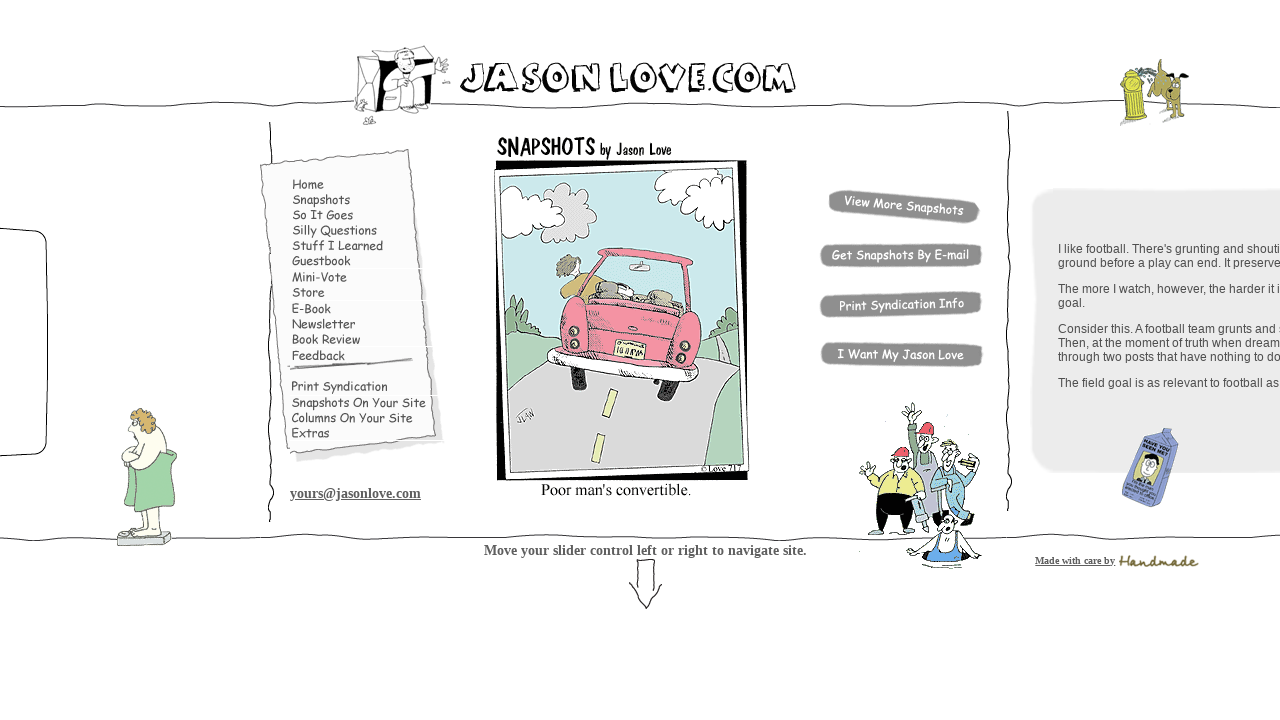

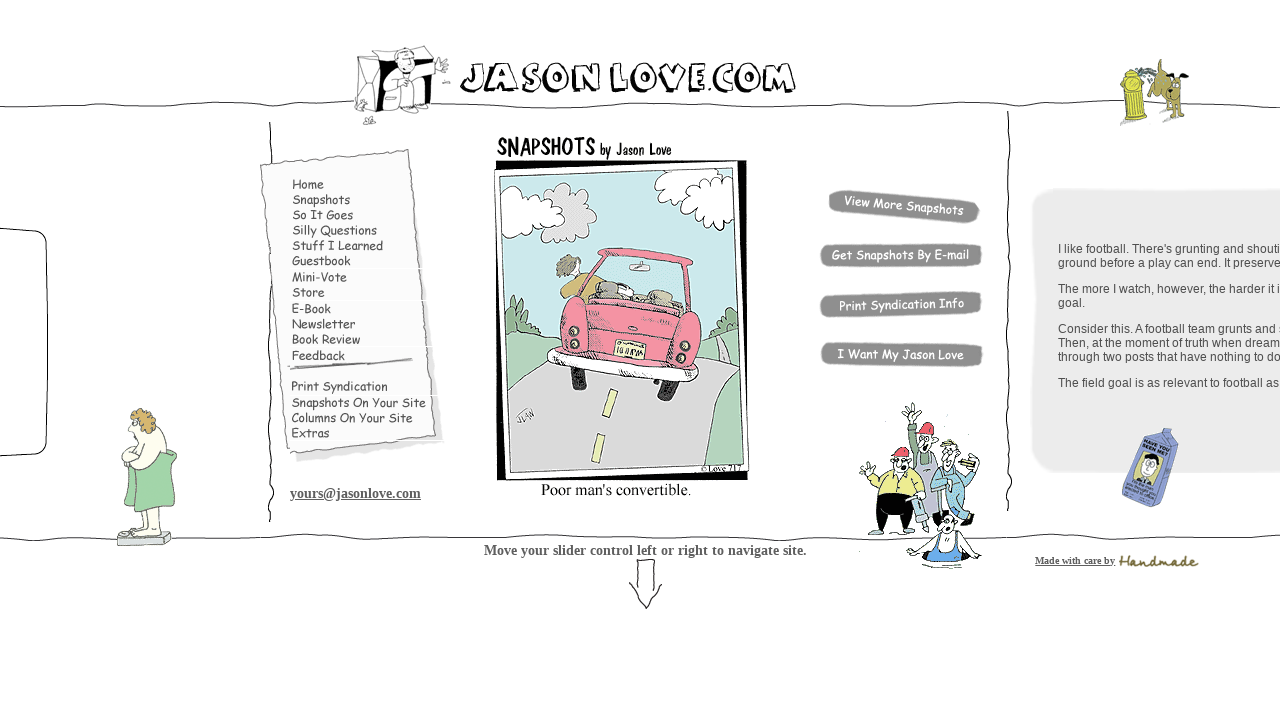